Tests date picker interaction on a practice page by scrolling to the submit button and clicking on a date input field using JavaScript execution

Starting URL: https://selectorshub.com/xpath-practice-page/

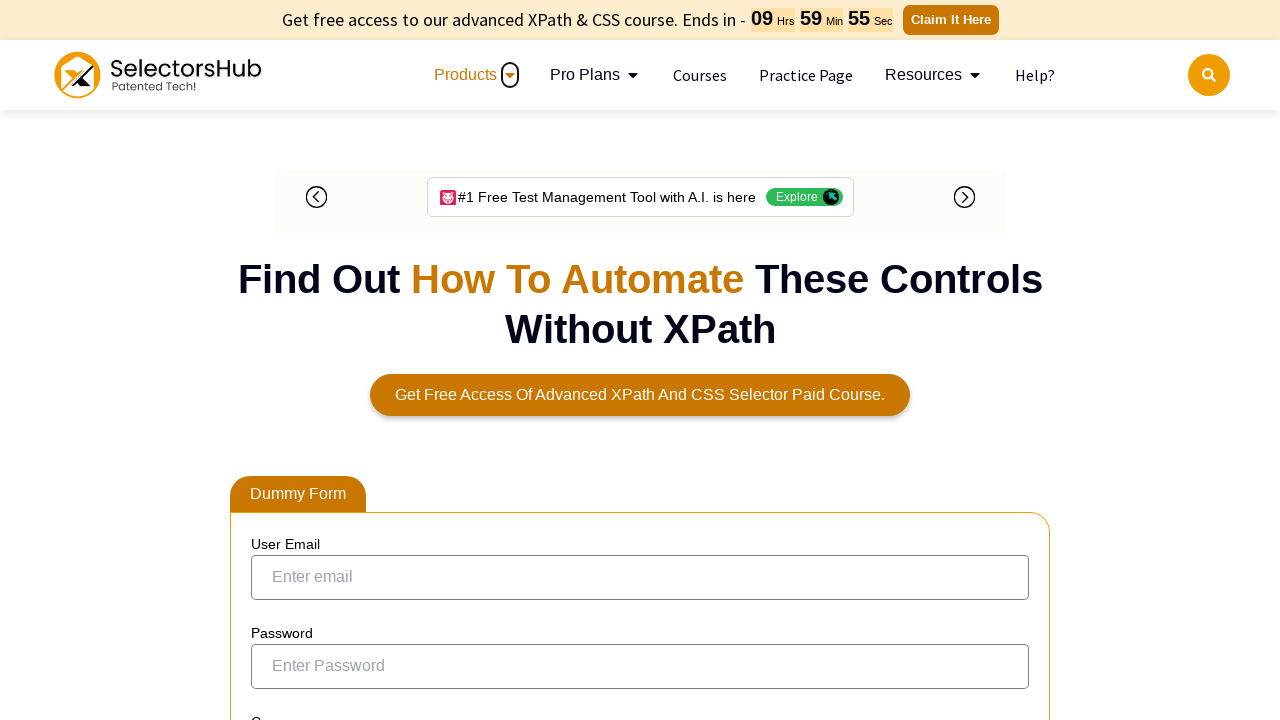

Scrolled submit button into view
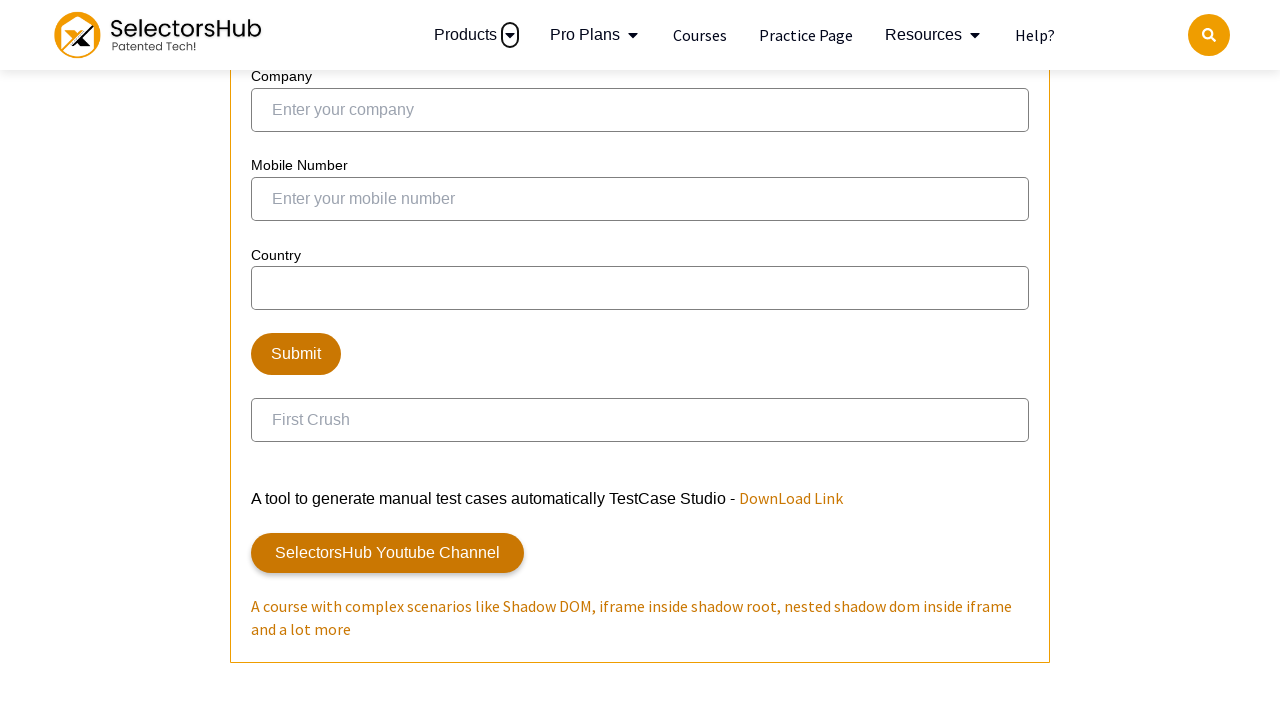

Clicked on date input field at (564, 361) on xpath=//input[@type='date']
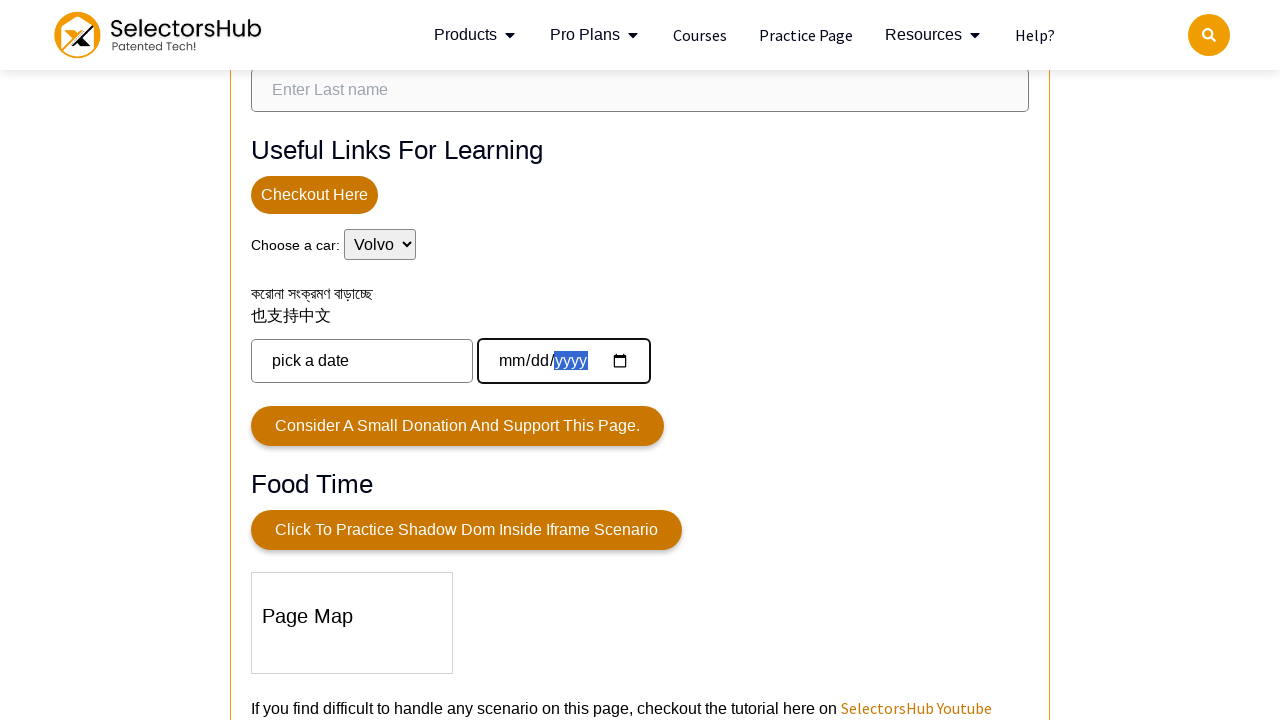

Waited for date picker interaction to complete
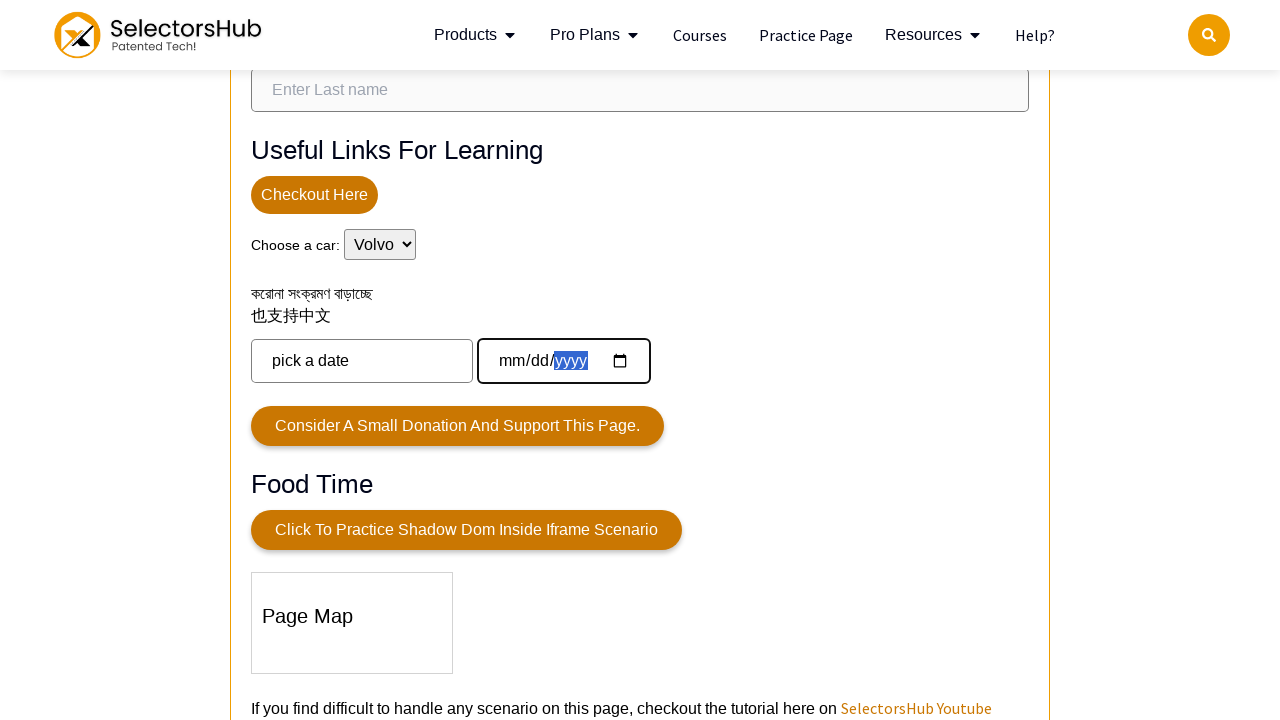

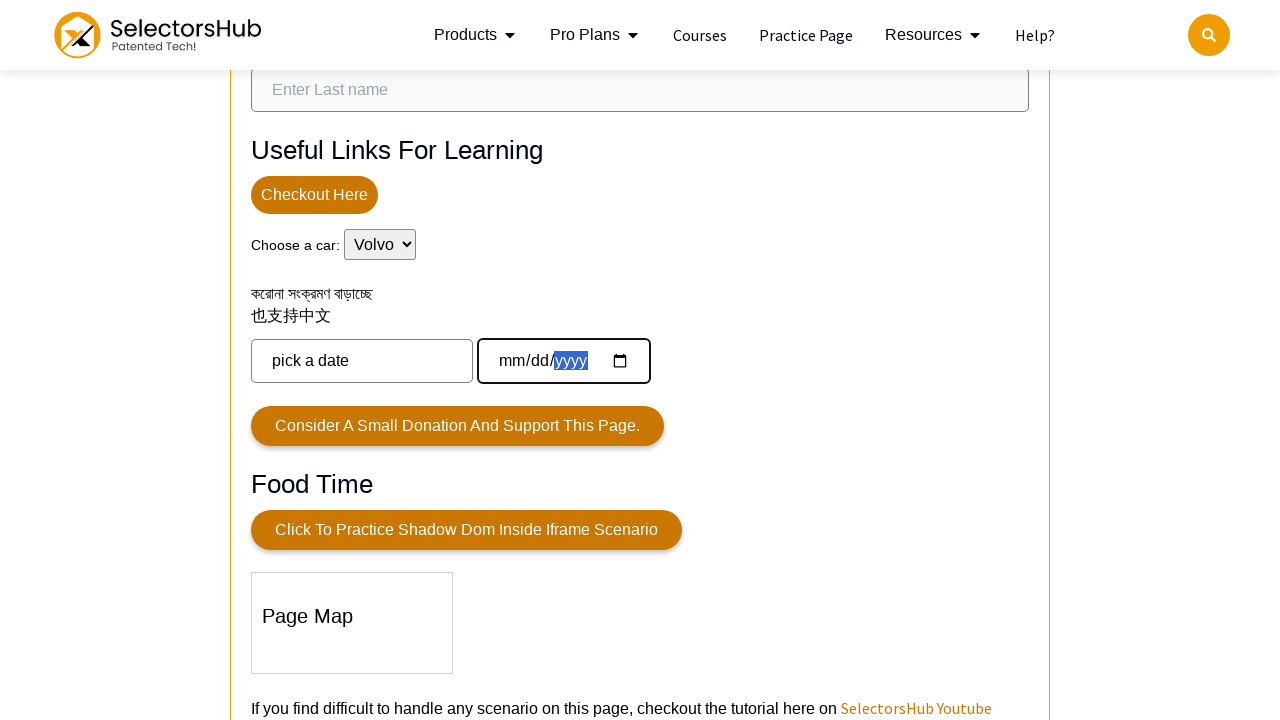